Tests React Semantic UI dropdown by selecting different user names and verifying the selection

Starting URL: https://react.semantic-ui.com/maximize/dropdown-example-selection/

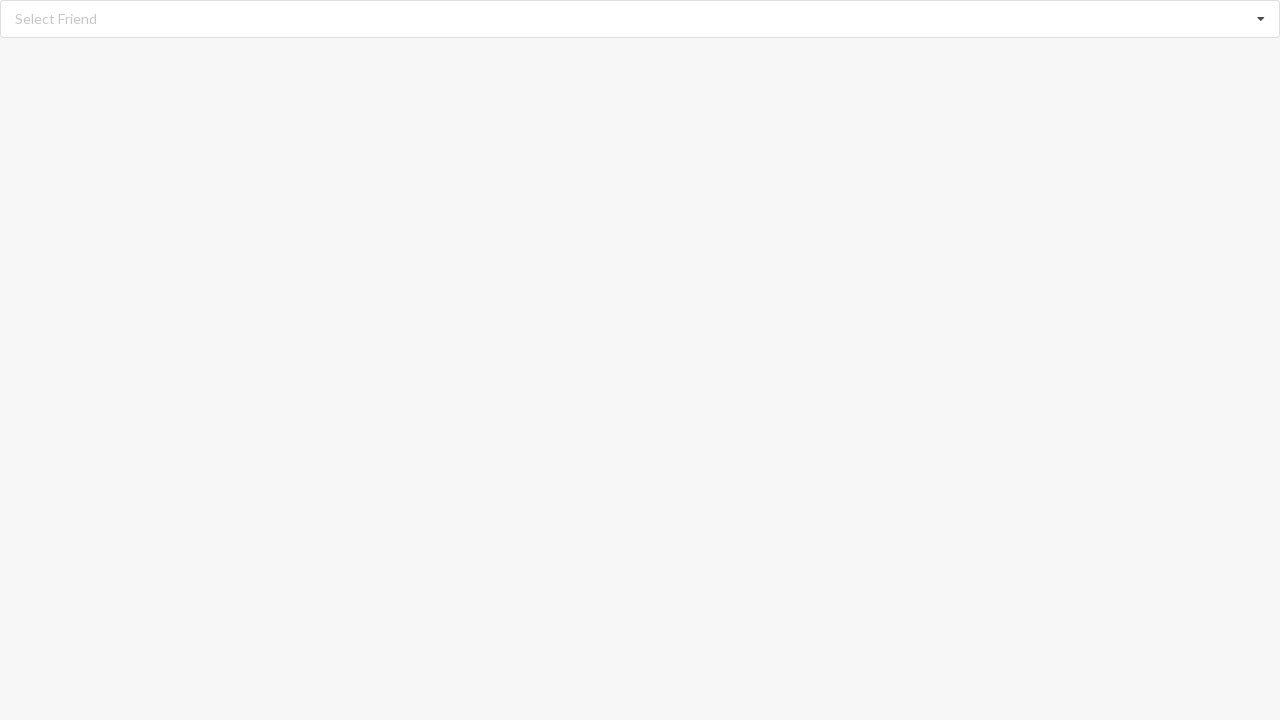

Clicked dropdown icon to open menu at (1261, 19) on i.dropdown
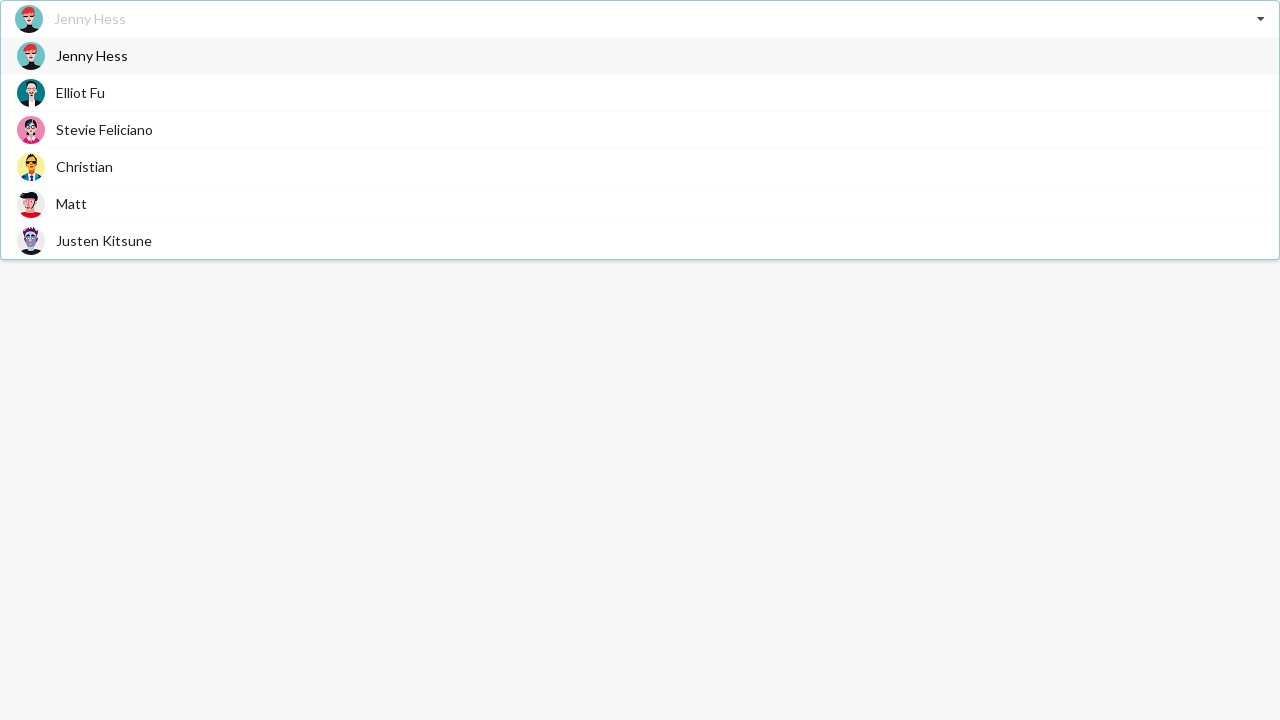

Dropdown menu items loaded and visible
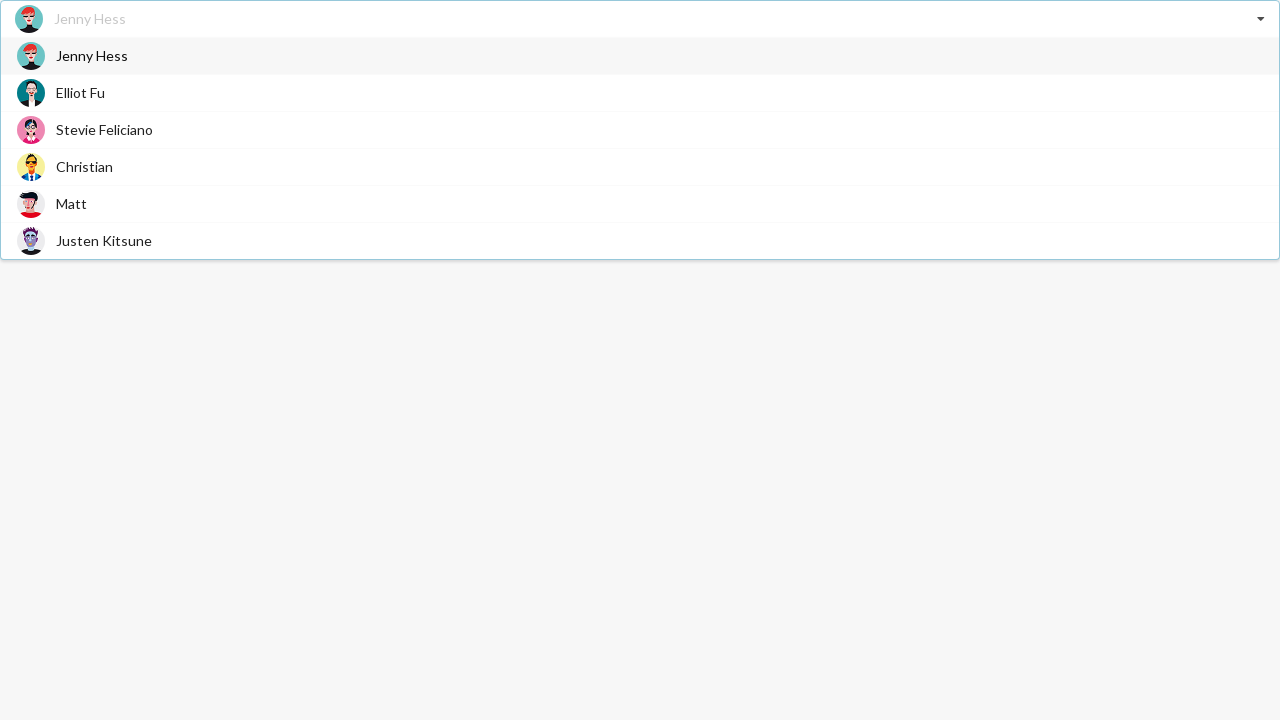

Selected 'Elliot Fu' from dropdown at (80, 92) on div.item>span:has-text('Elliot Fu')
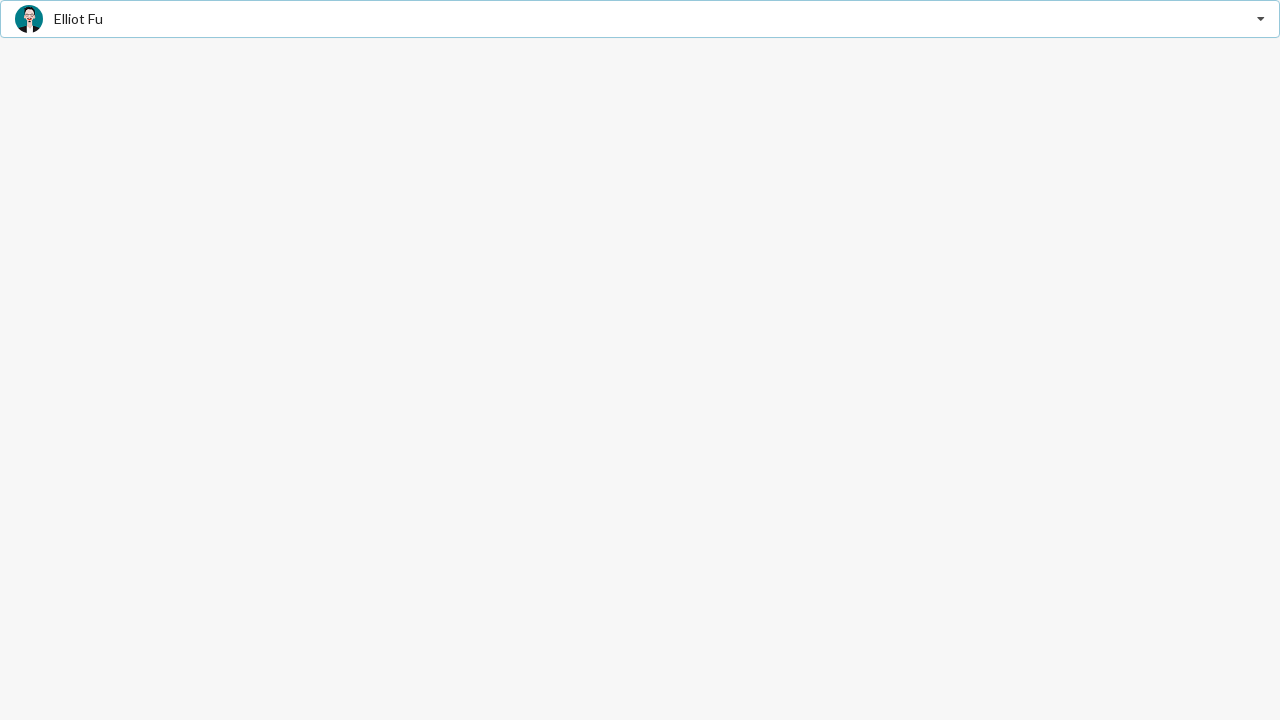

Verified that 'Elliot Fu' is displayed as selected
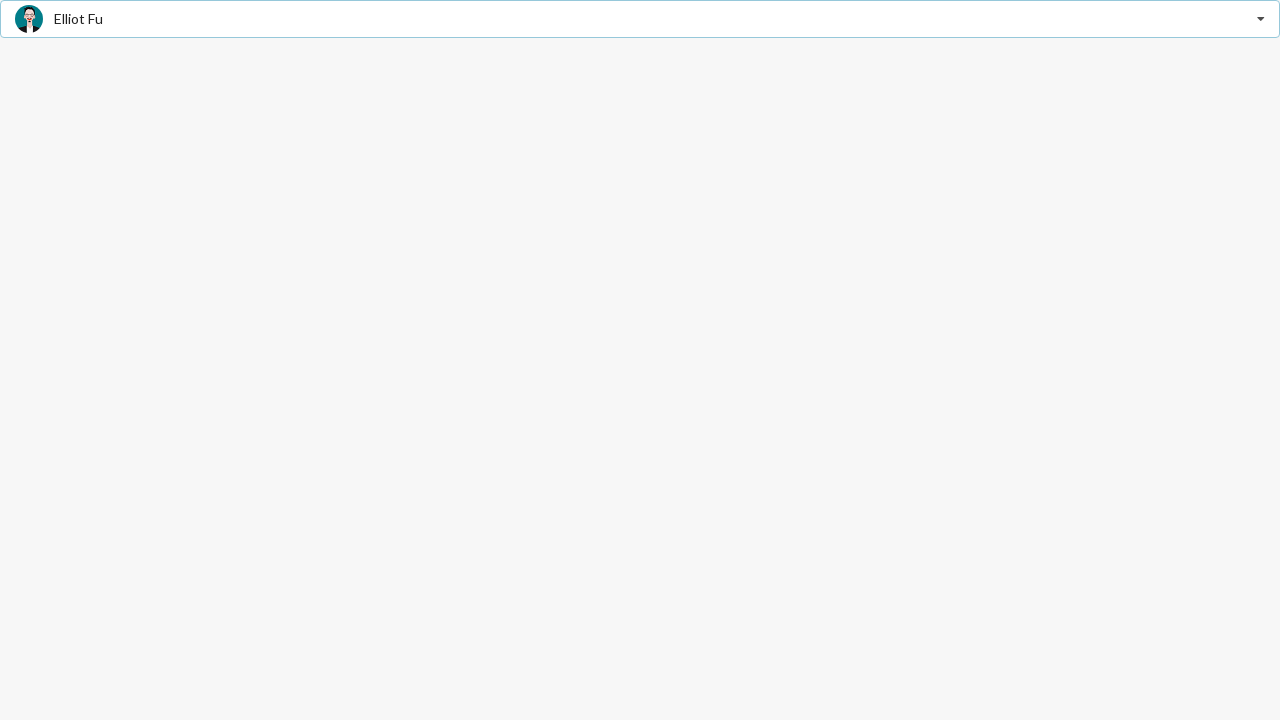

Clicked dropdown icon to open menu at (1261, 19) on i.dropdown
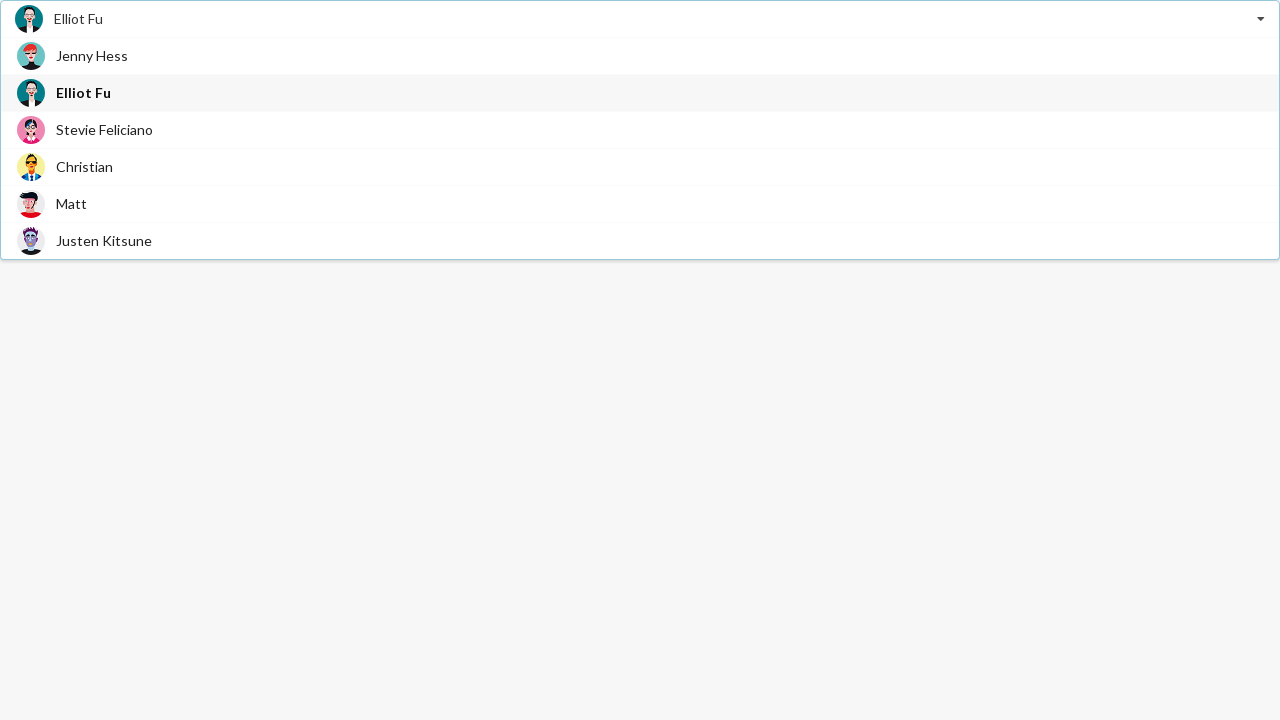

Dropdown menu items loaded and visible
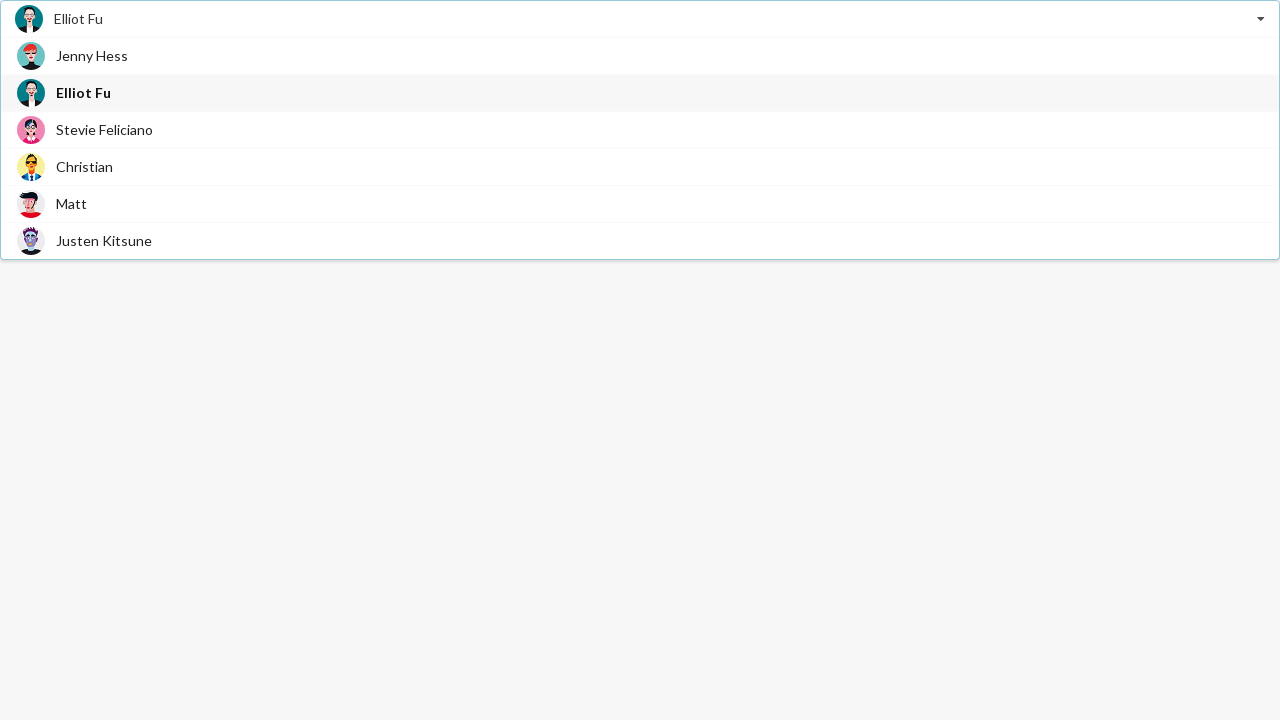

Selected 'Christian' from dropdown at (84, 166) on div.item>span:has-text('Christian')
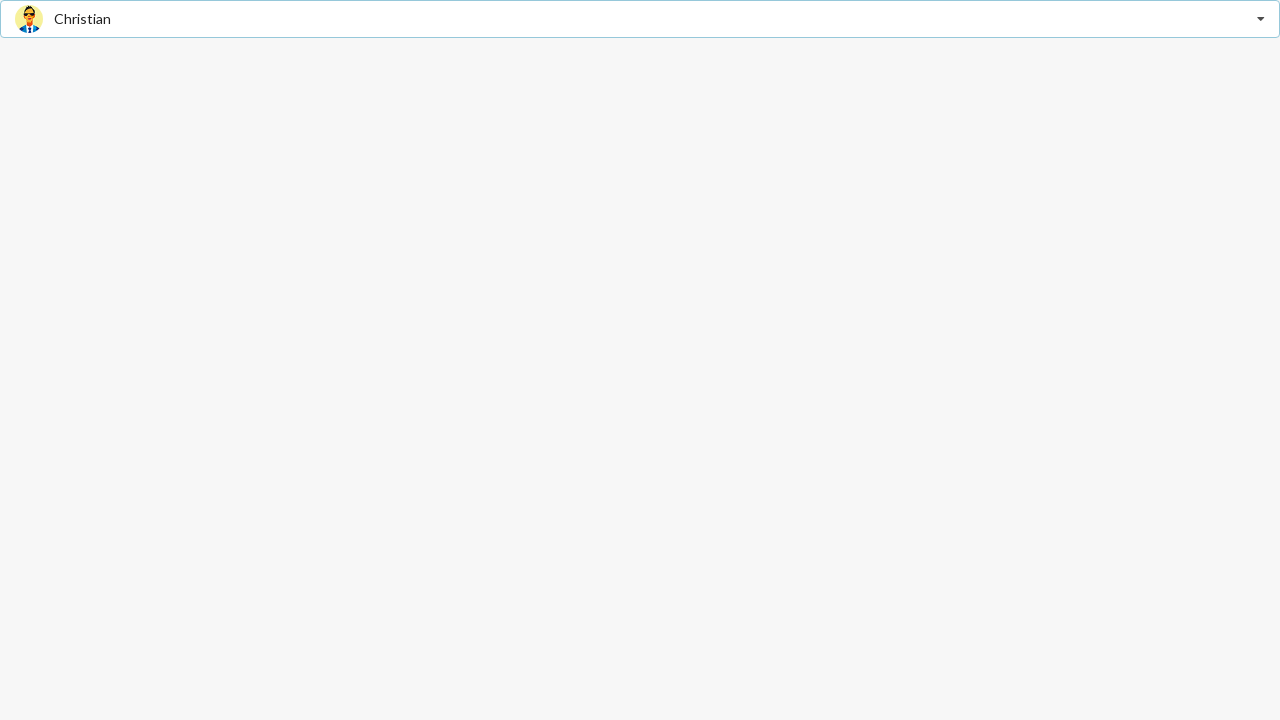

Verified that 'Christian' is displayed as selected
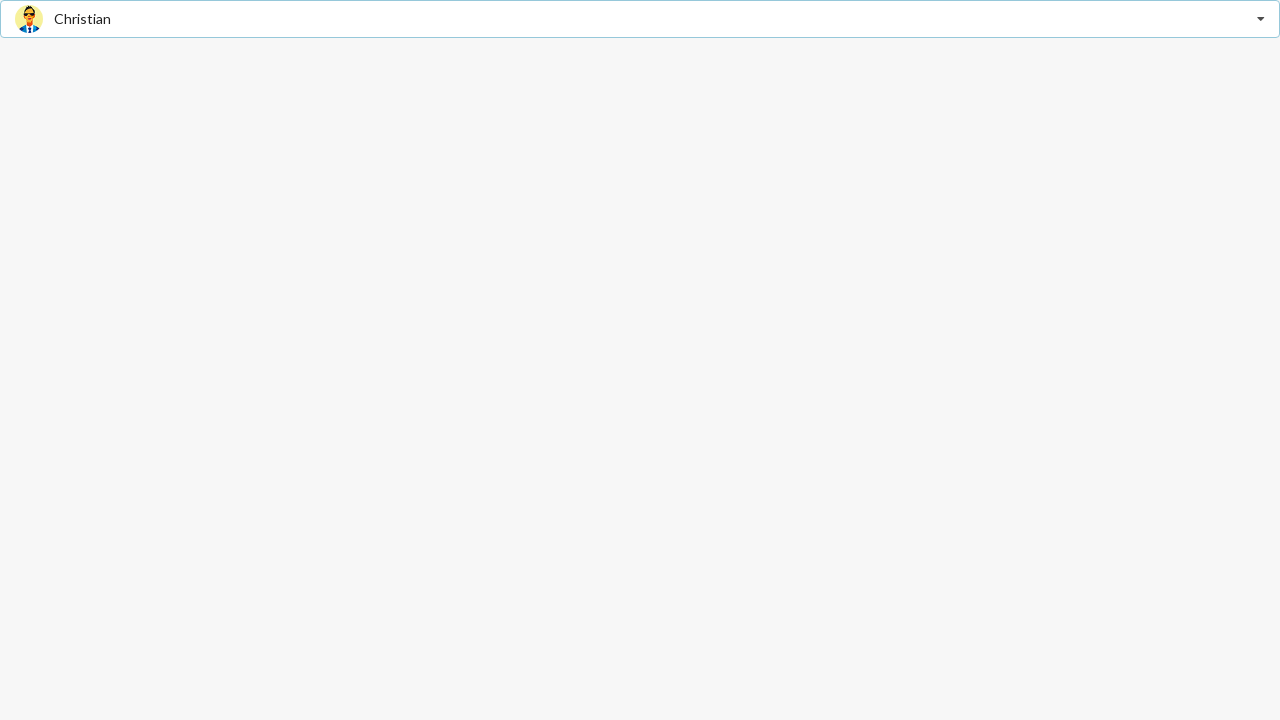

Clicked dropdown icon to open menu at (1261, 19) on i.dropdown
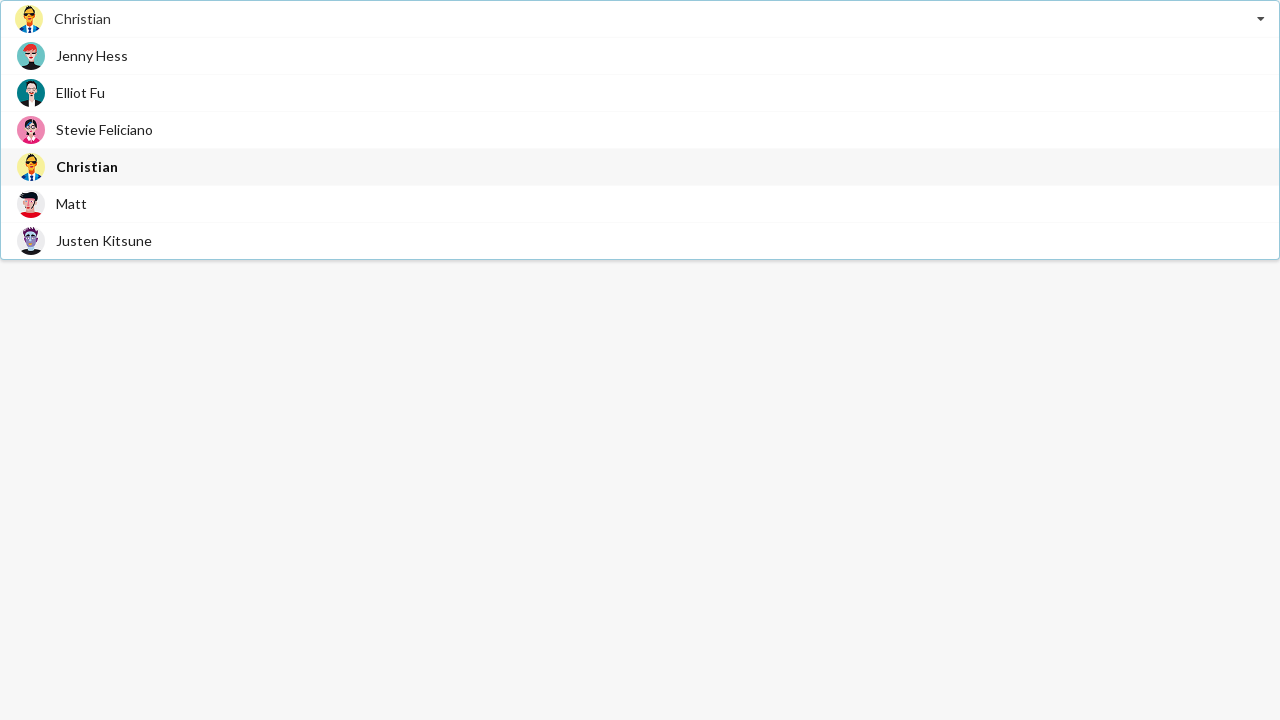

Dropdown menu items loaded and visible
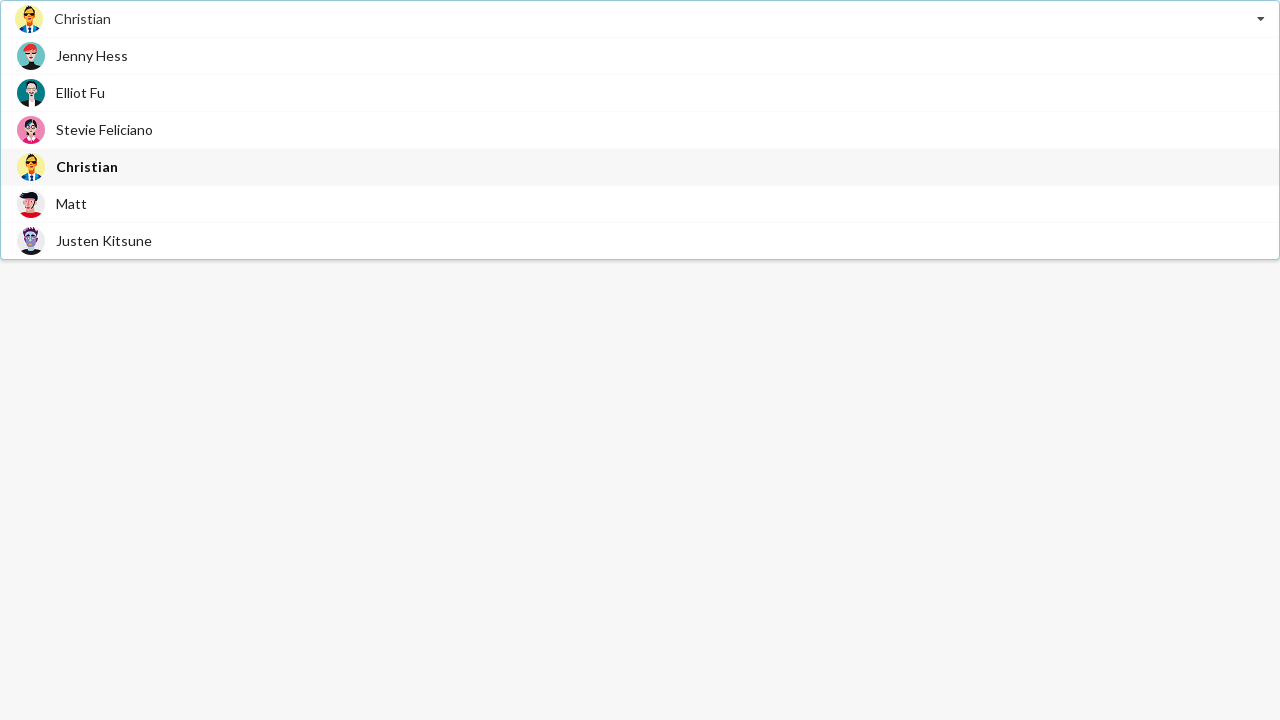

Selected 'Justen Kitsune' from dropdown at (104, 240) on div.item>span:has-text('Justen Kitsune')
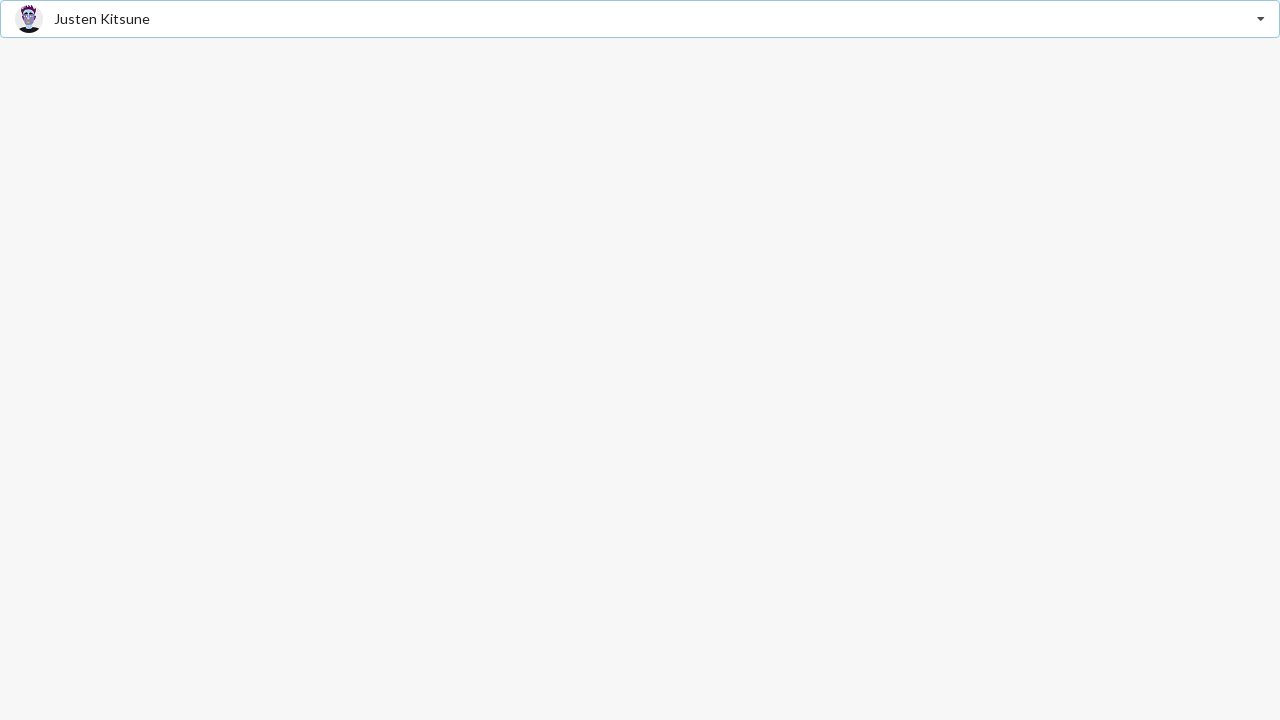

Verified that 'Justen Kitsune' is displayed as selected
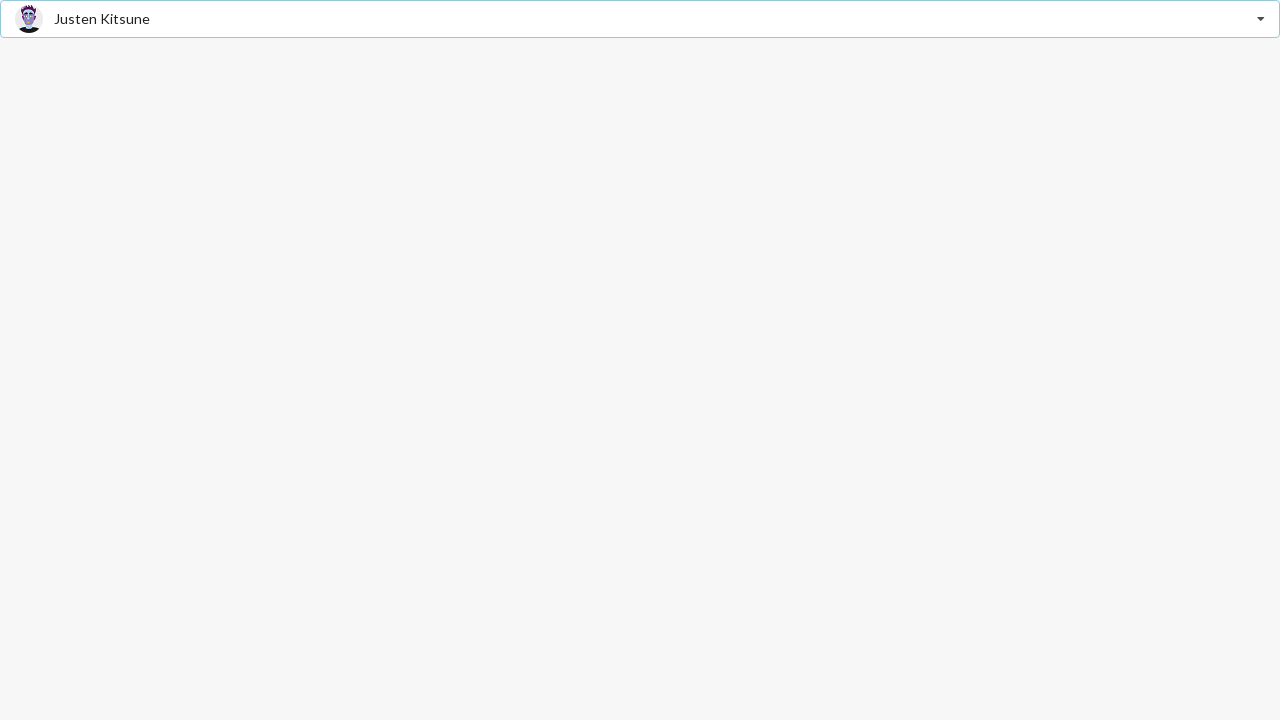

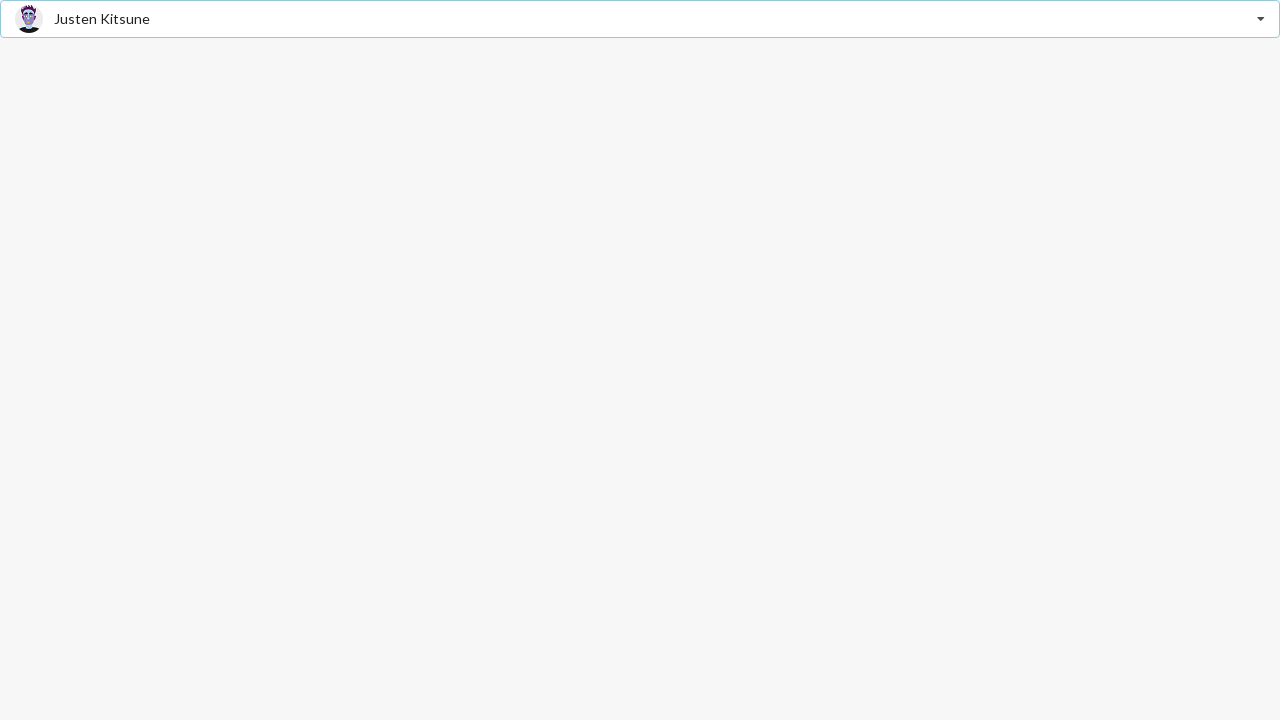